Scrolls to end of page and verifies element text by various selectors

Starting URL: http://selenium-cucumber.github.io/

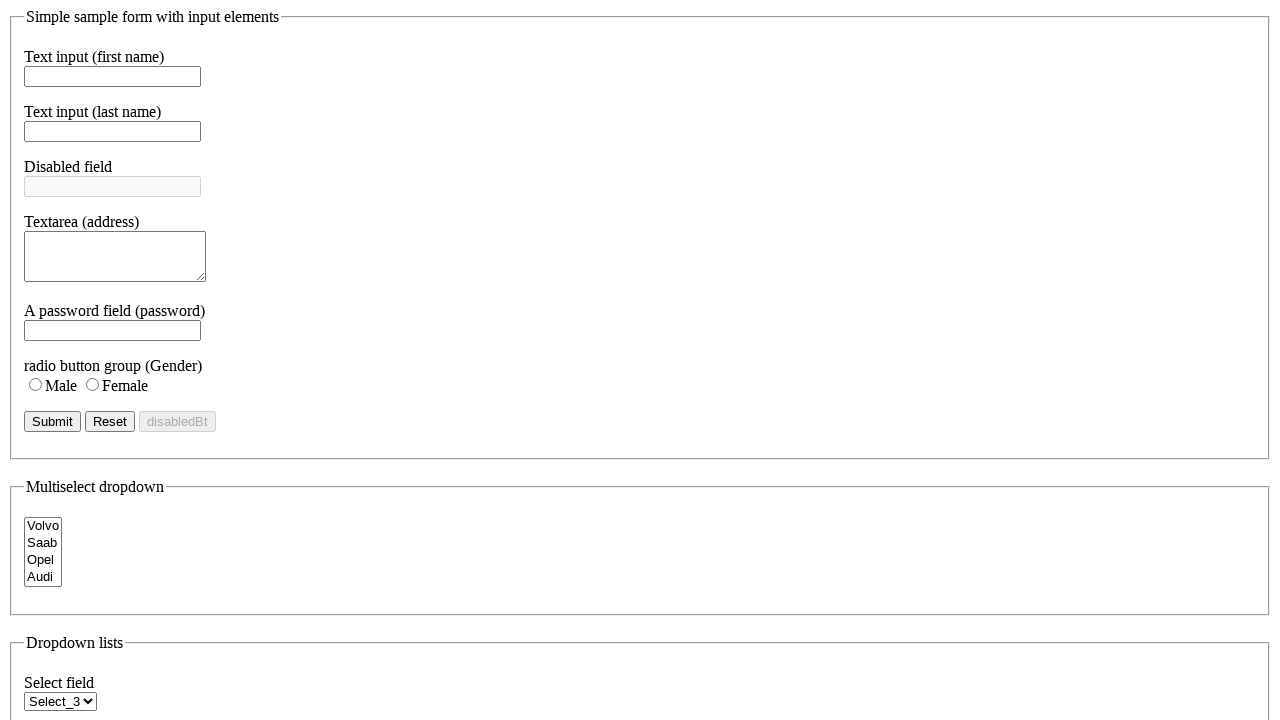

Scrolled to end of page
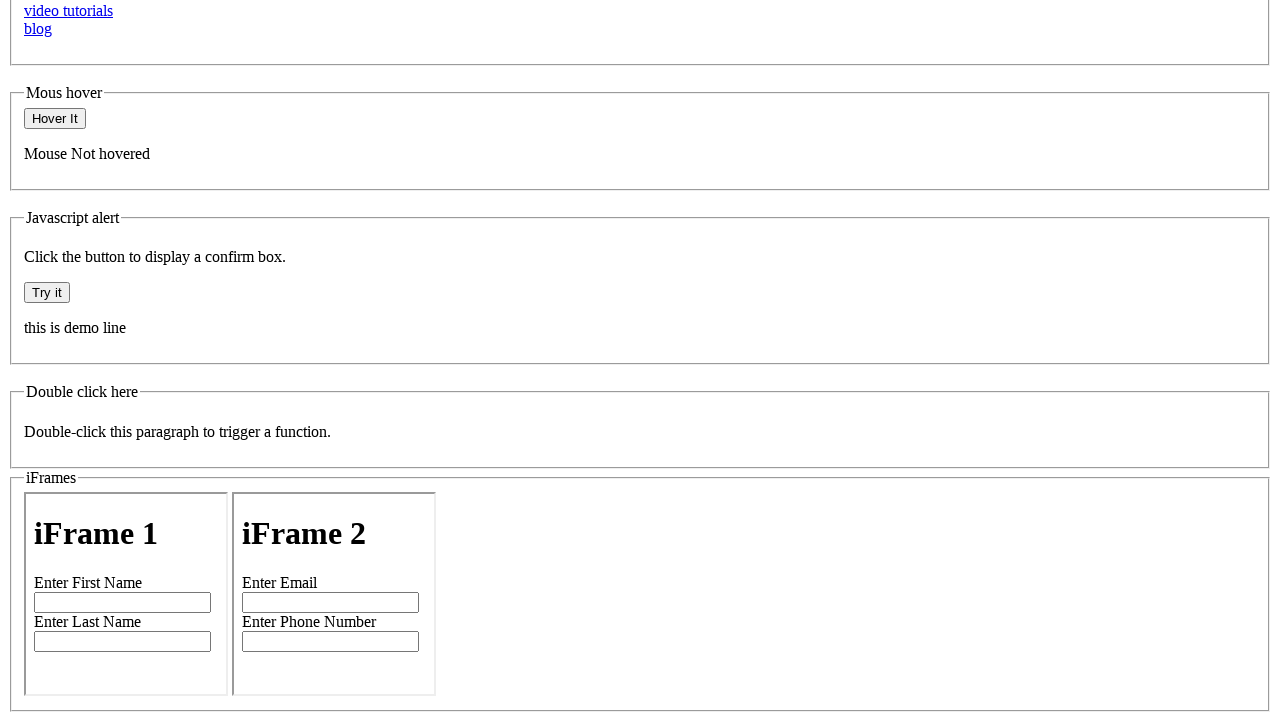

Verified element text by id (#dbClick)
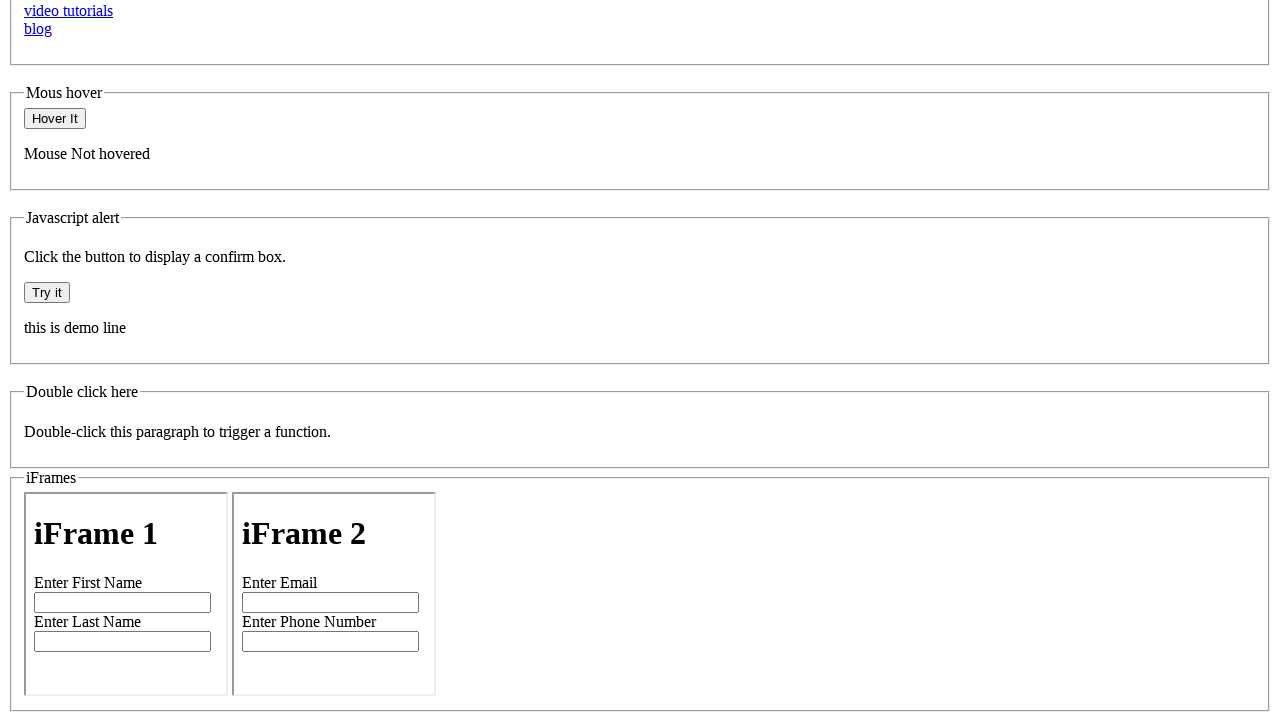

Verified element text by name attribute (javascript_alert_msg)
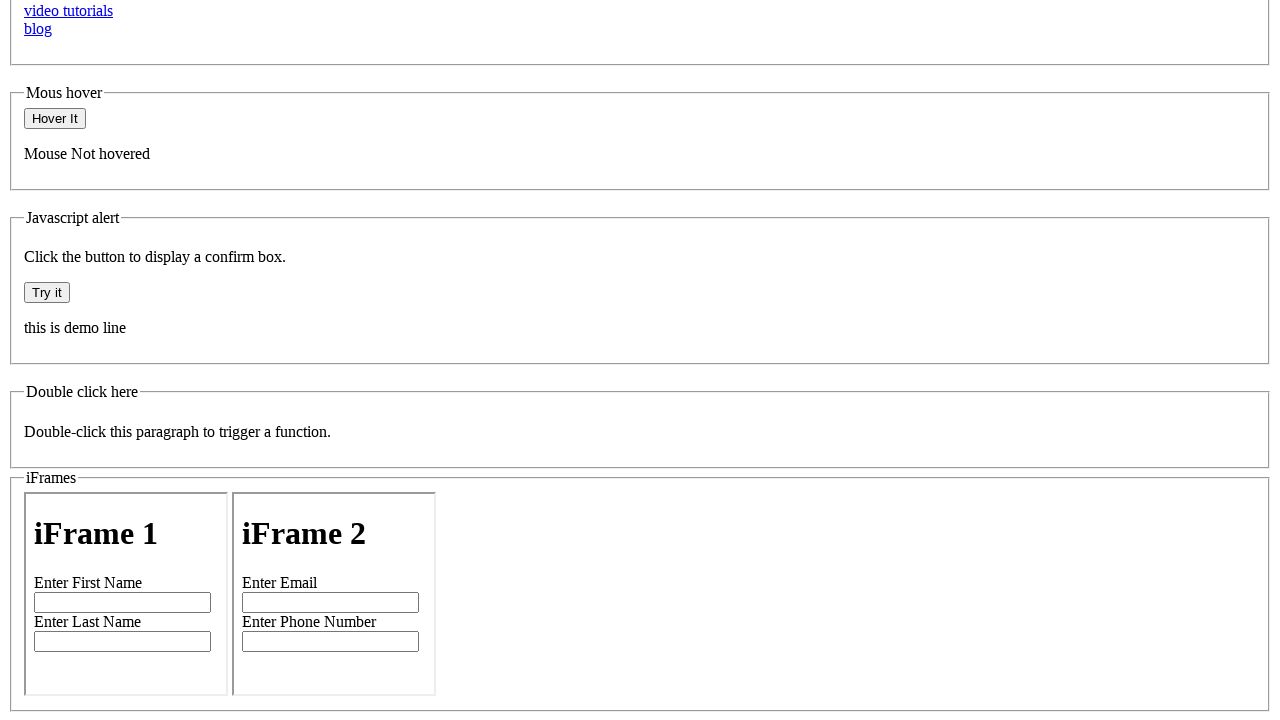

Verified element text by class (.form_name)
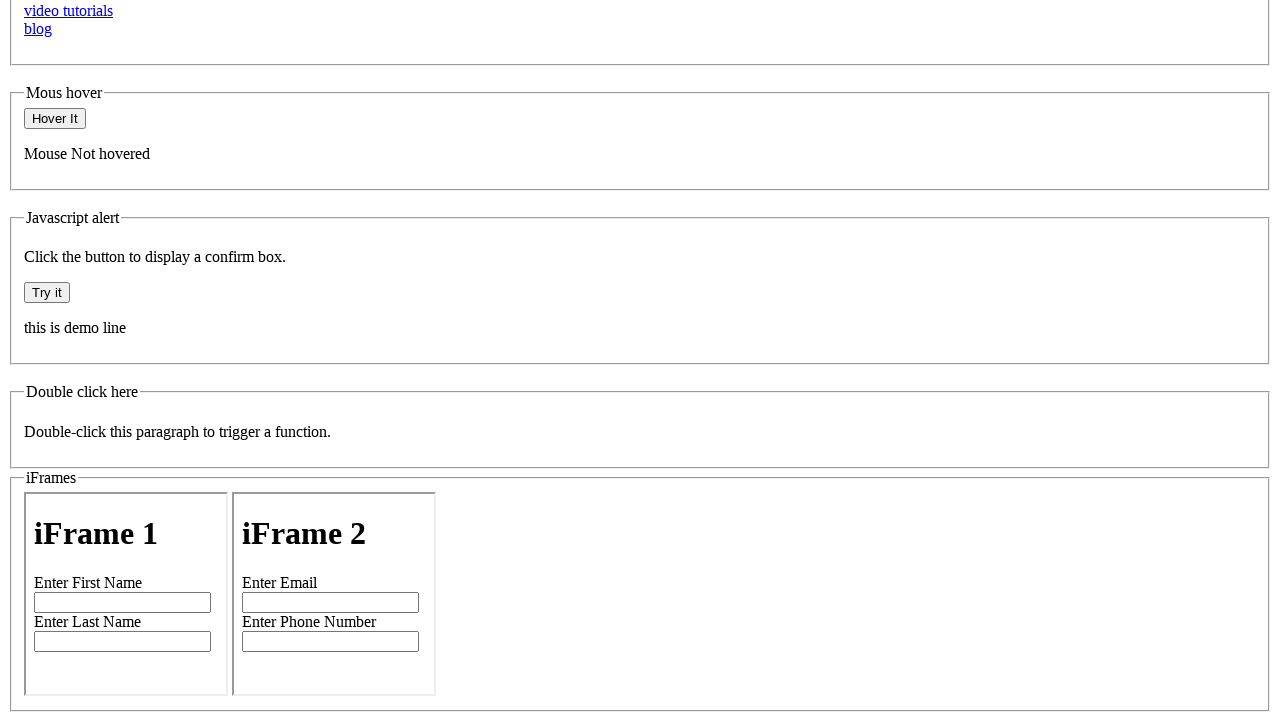

Verified element text by xpath selector
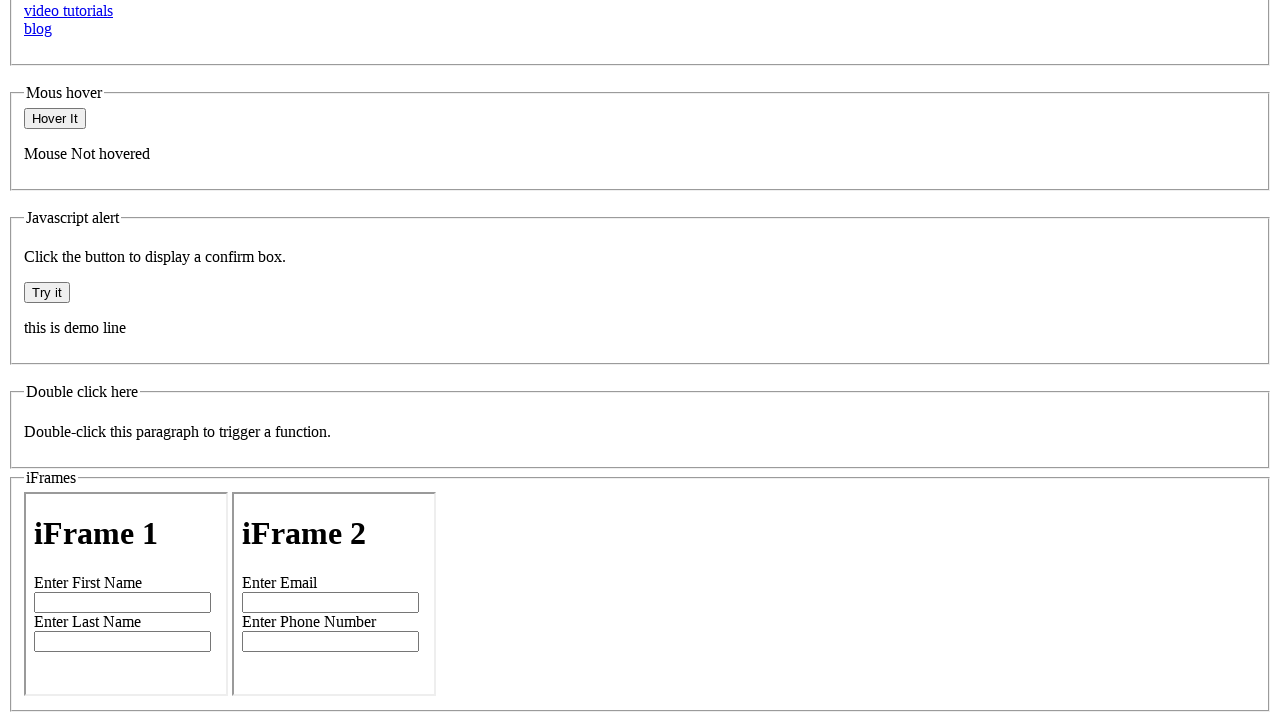

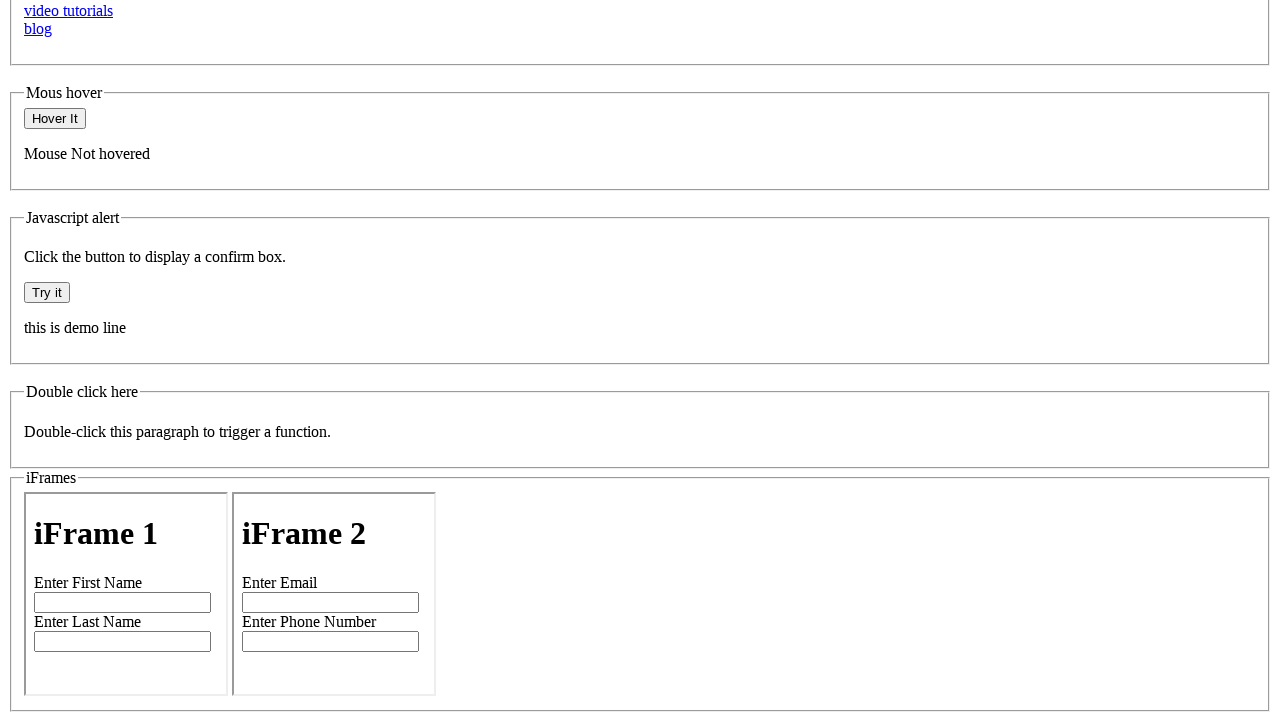